Tests a registration form by filling in first name, last name, and email fields, then submitting and verifying the success message.

Starting URL: http://suninjuly.github.io/registration1.html

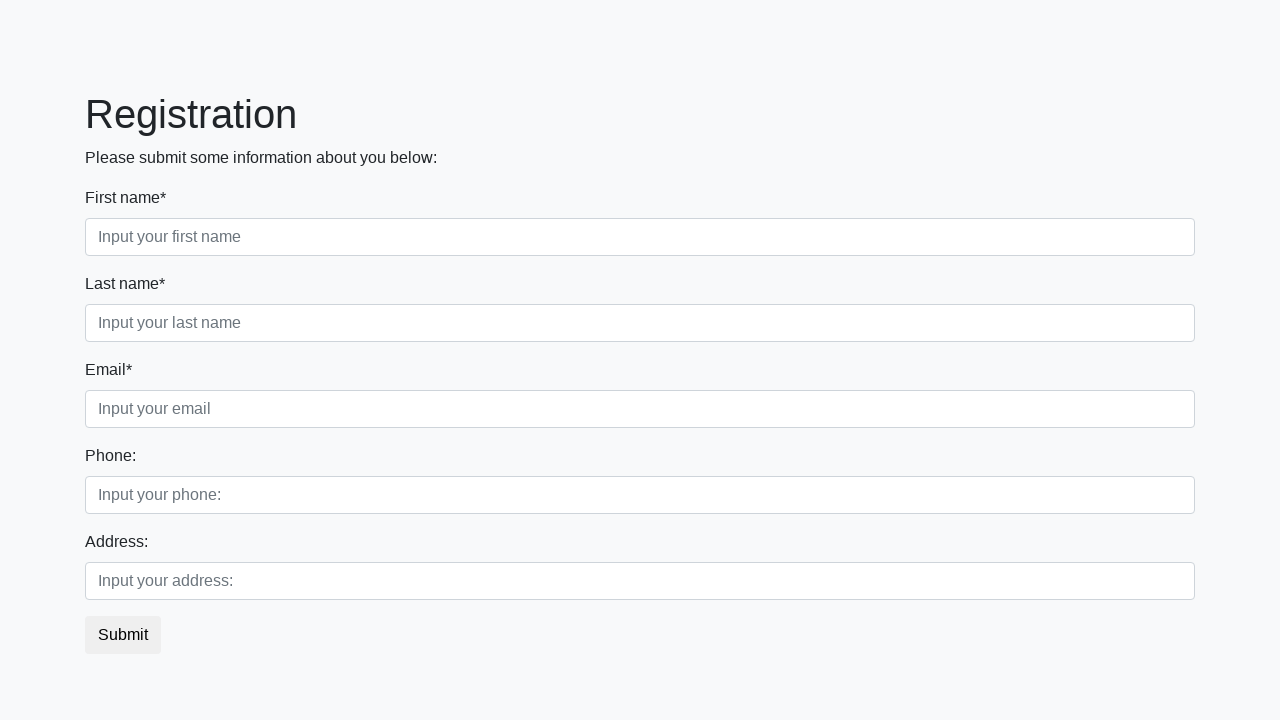

Filled first name field with 'Ivan' on .first_block > .first_class > .first
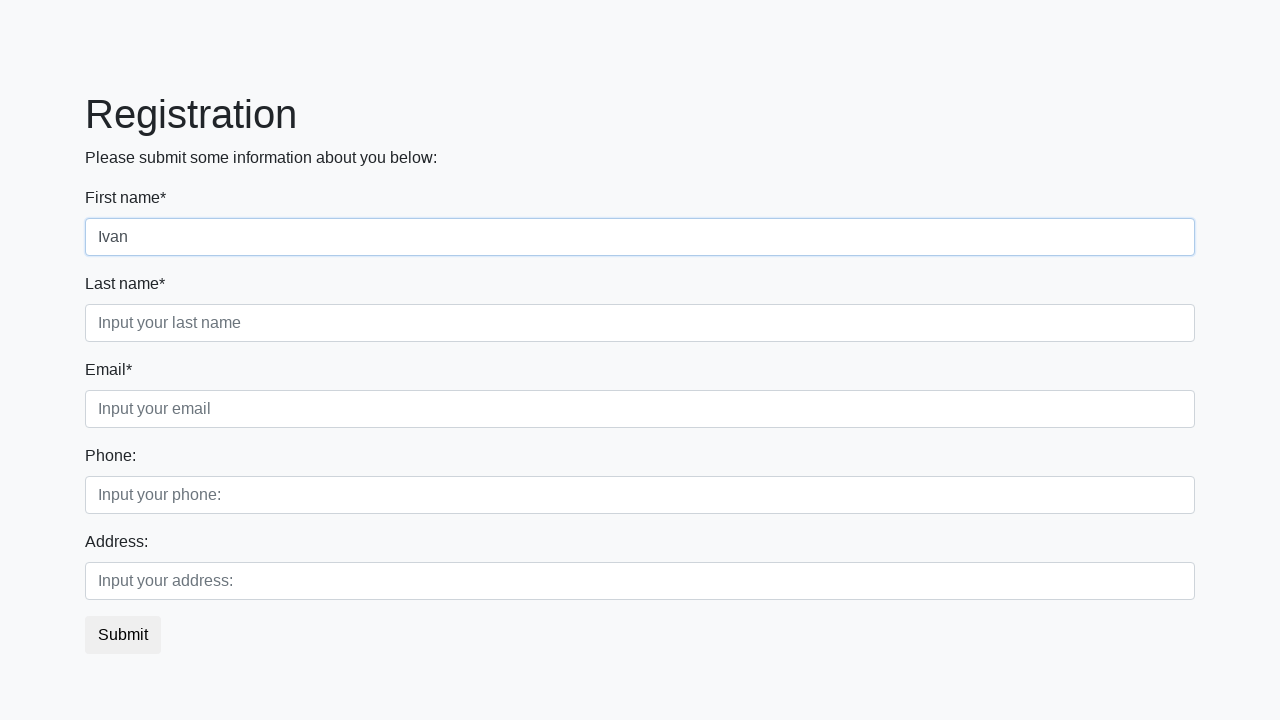

Filled last name field with 'Ivanov' on .first_block > .second_class > .second
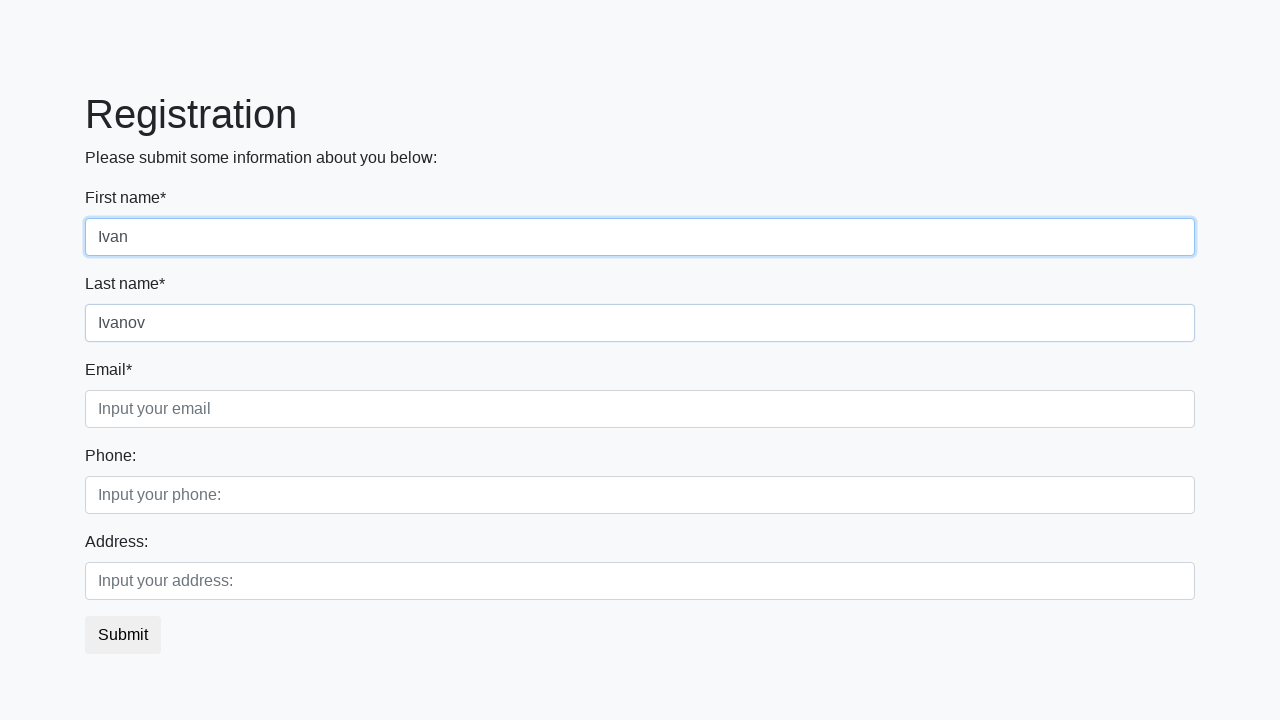

Filled email field with 'q@q.ru' on .third_class > .third
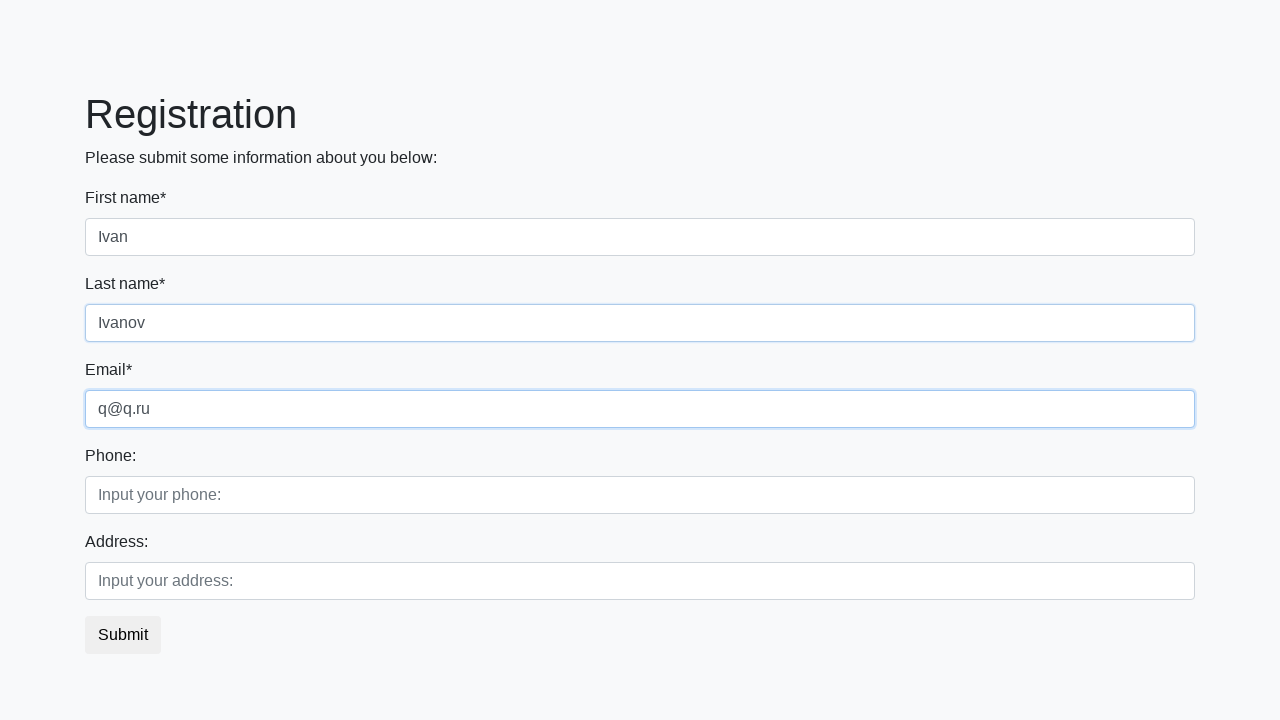

Clicked submit button to register at (123, 635) on button.btn
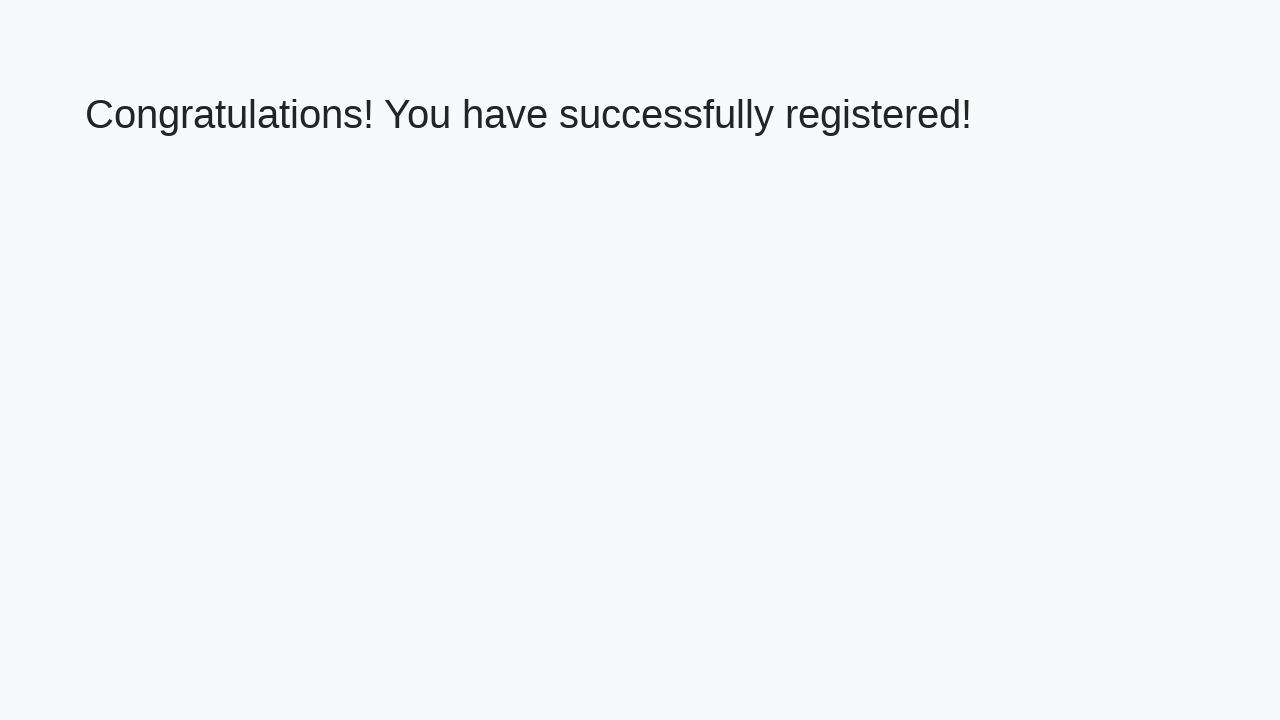

Success message heading loaded
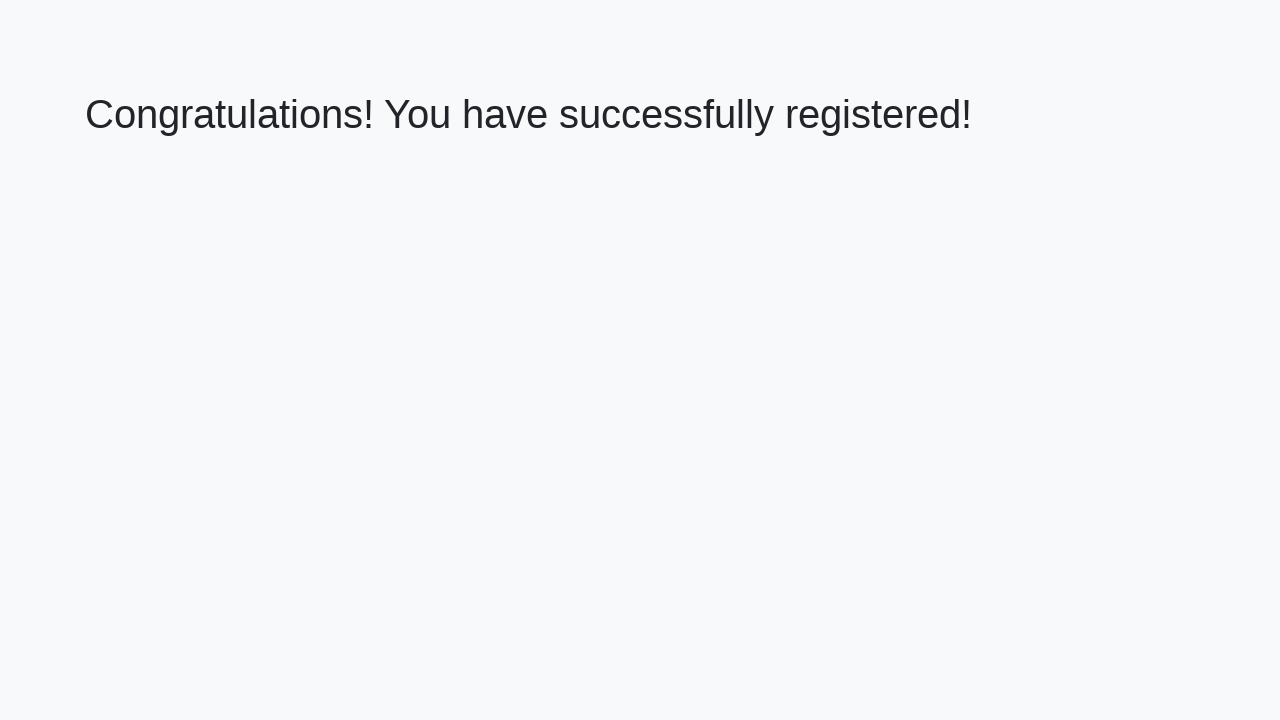

Retrieved success message text
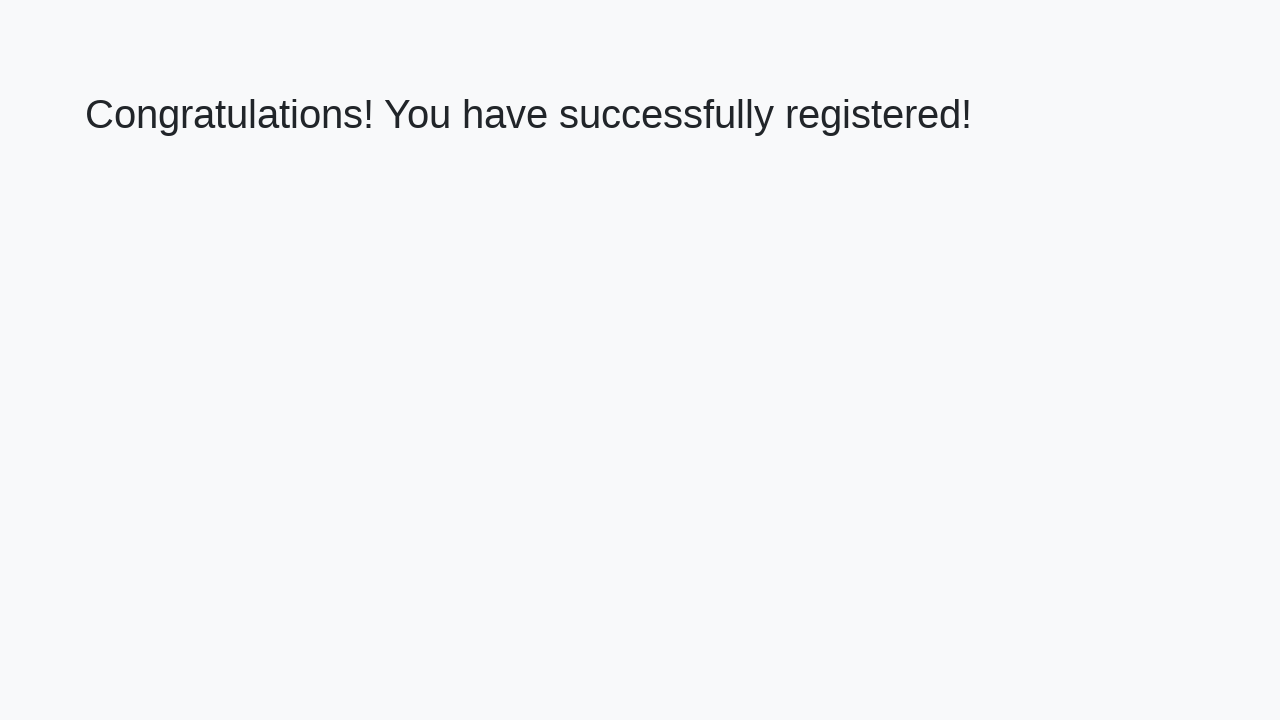

Verified success message: 'Congratulations! You have successfully registered!'
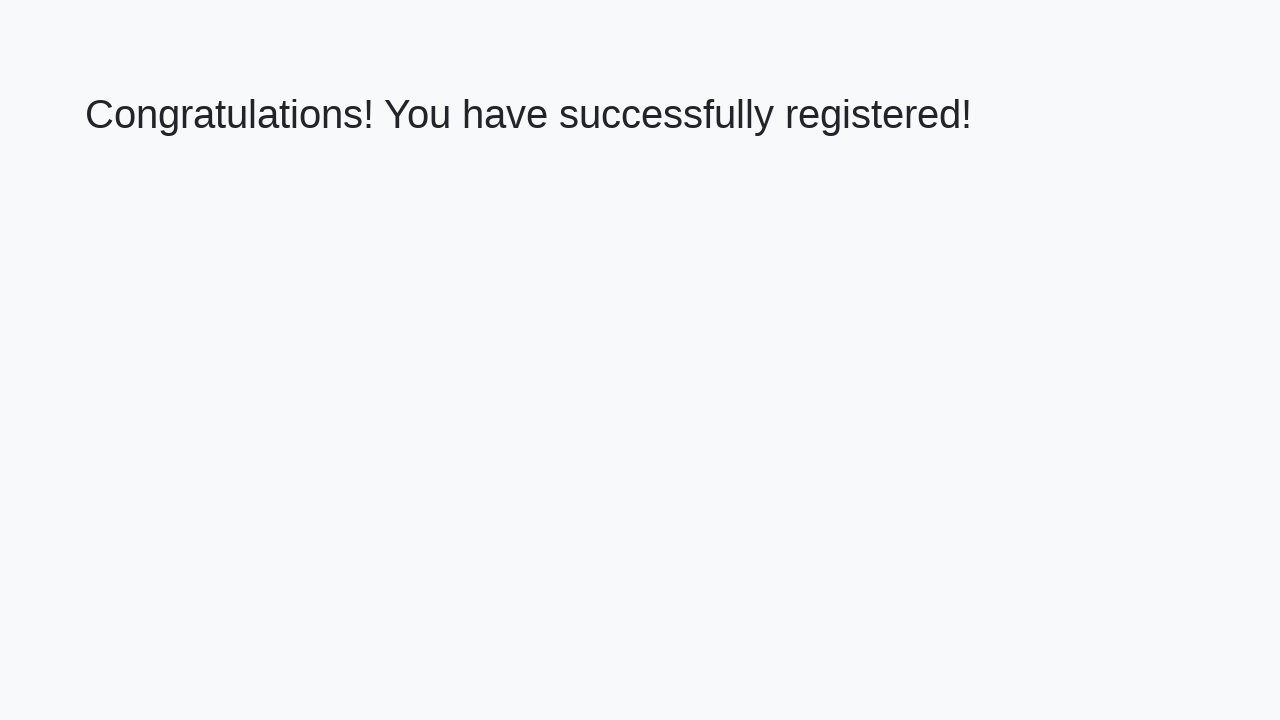

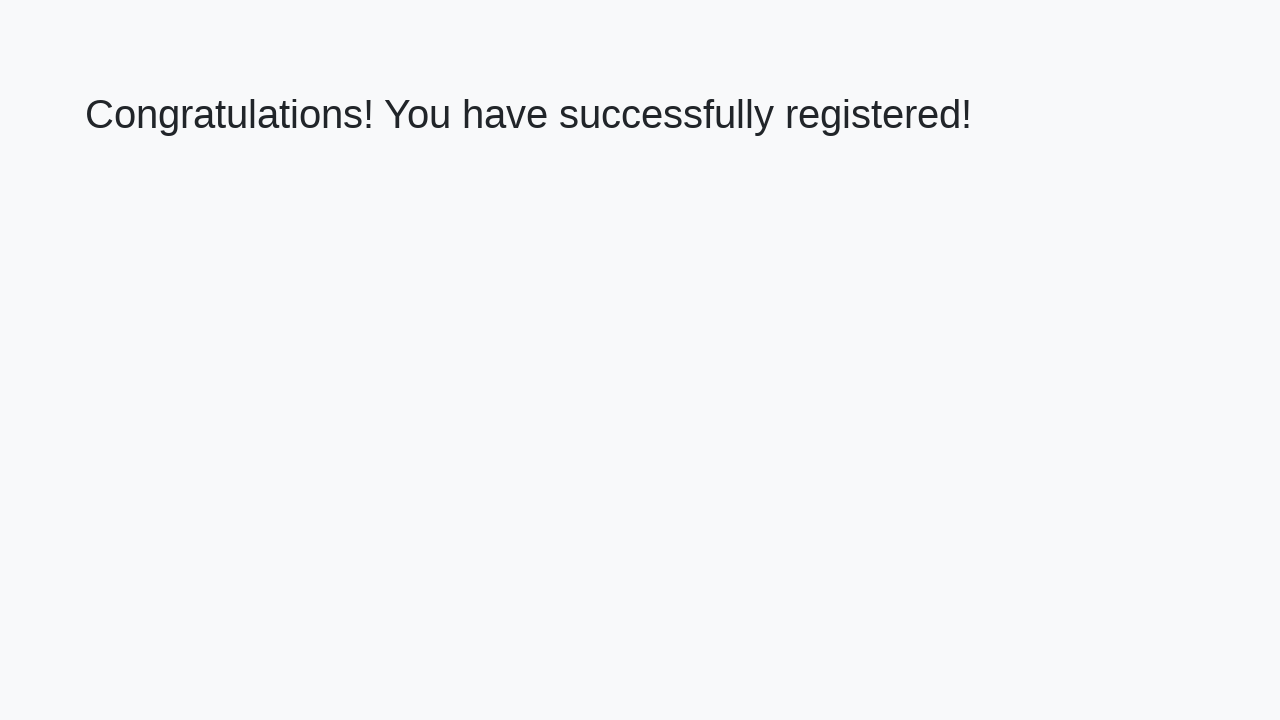